Tests creating a new paste on Pastebin by filling in the code content, setting expiration to 10 minutes, and entering a paste name.

Starting URL: https://pastebin.com

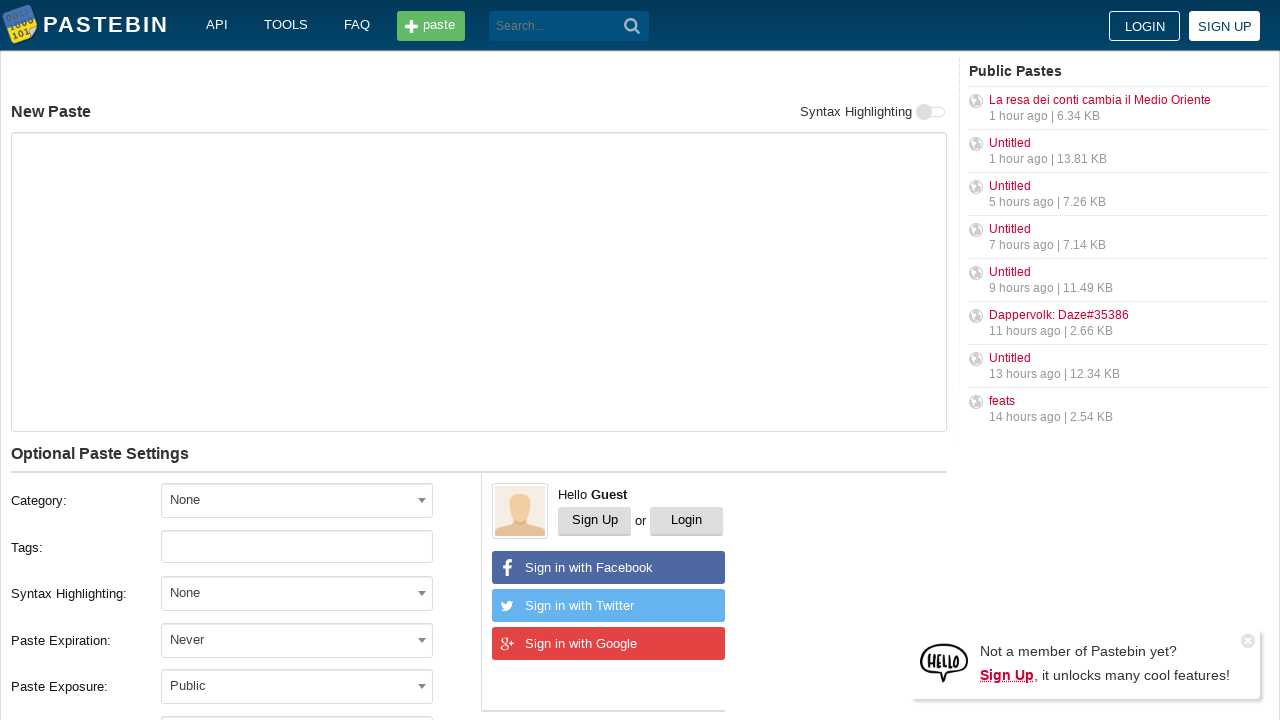

Filled paste content with 'Hello from WebDriver' on #postform-text
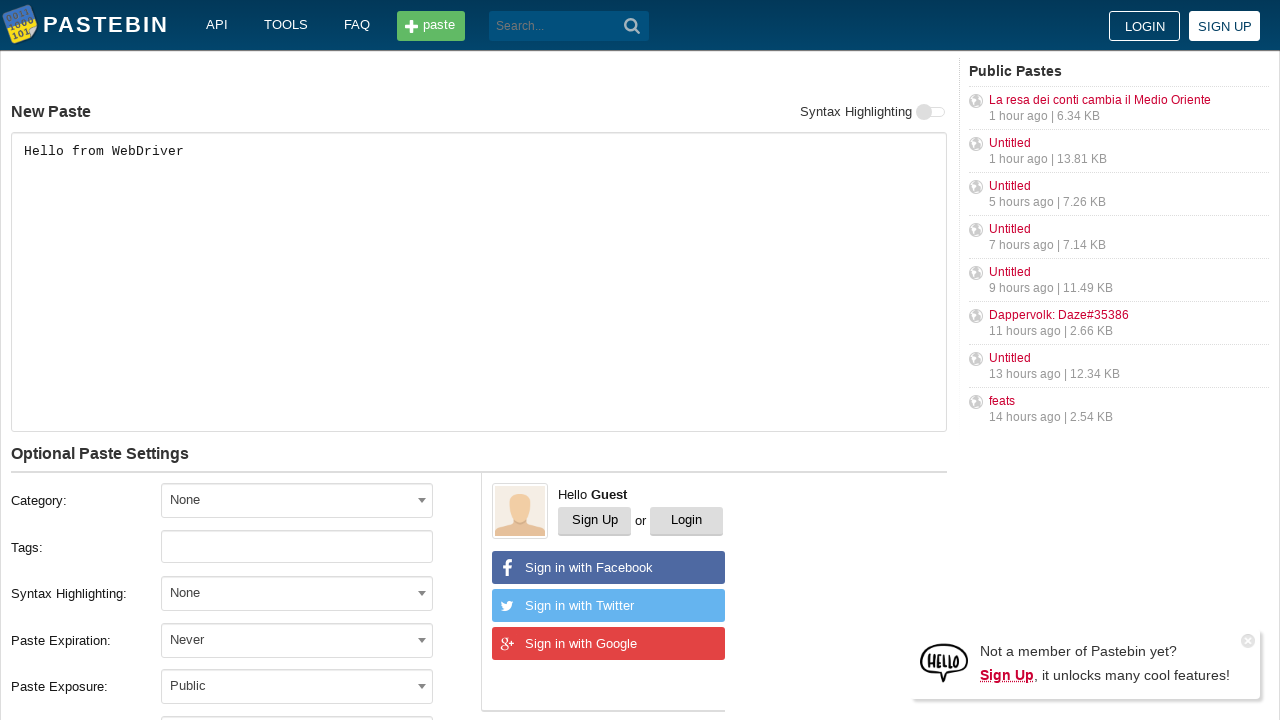

Clicked expiration dropdown to open it at (297, 640) on #select2-postform-expiration-container
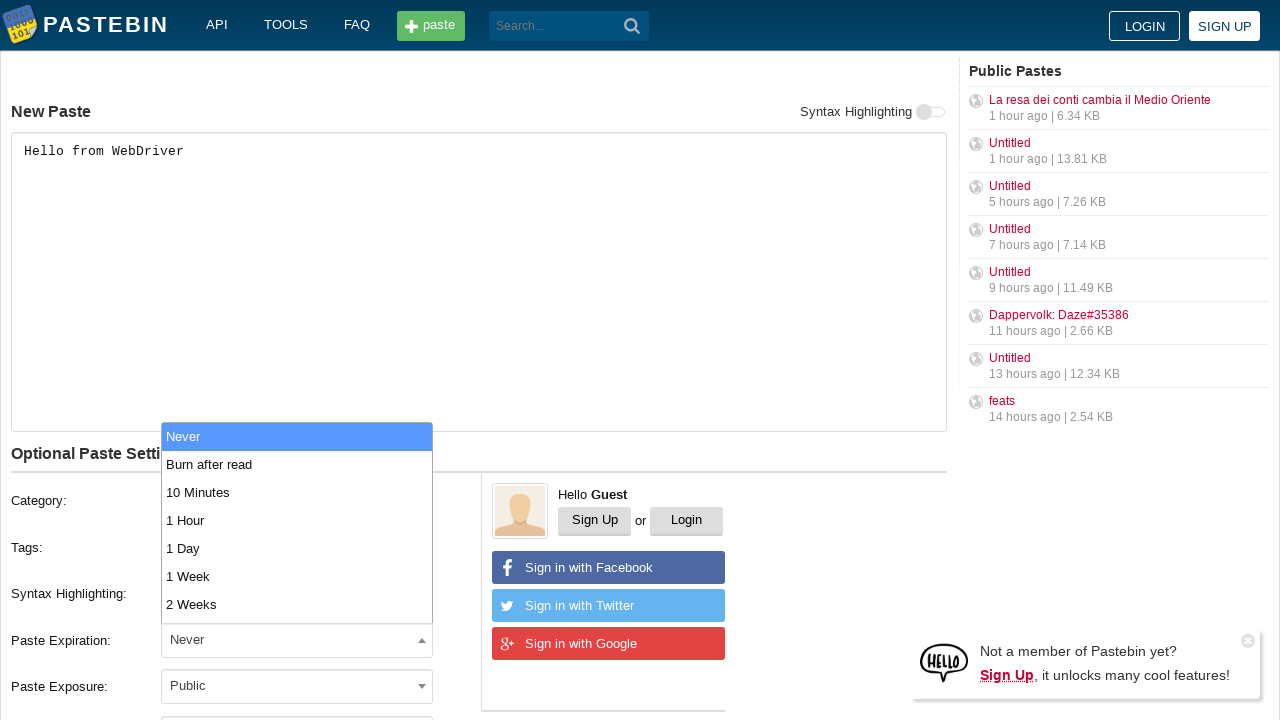

Selected '10 Minutes' from expiration dropdown at (297, 492) on xpath=//li[text()='10 Minutes']
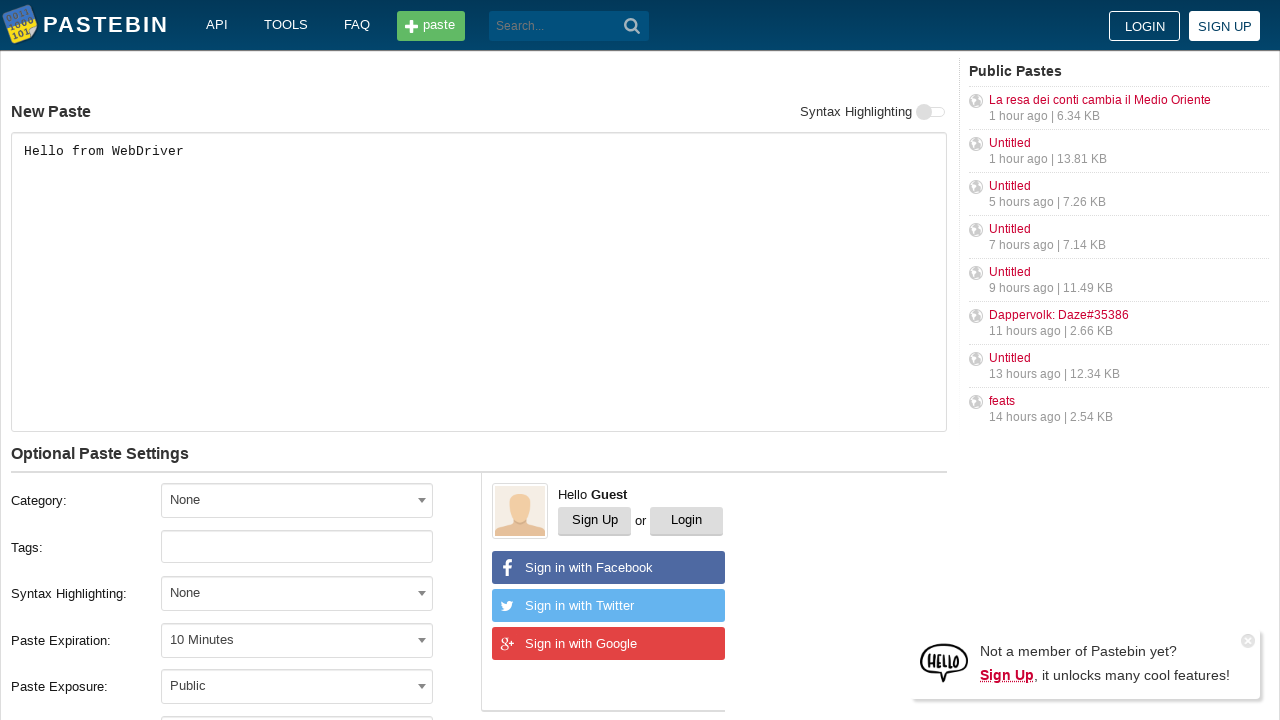

Filled paste name with 'helloweb' on #postform-name
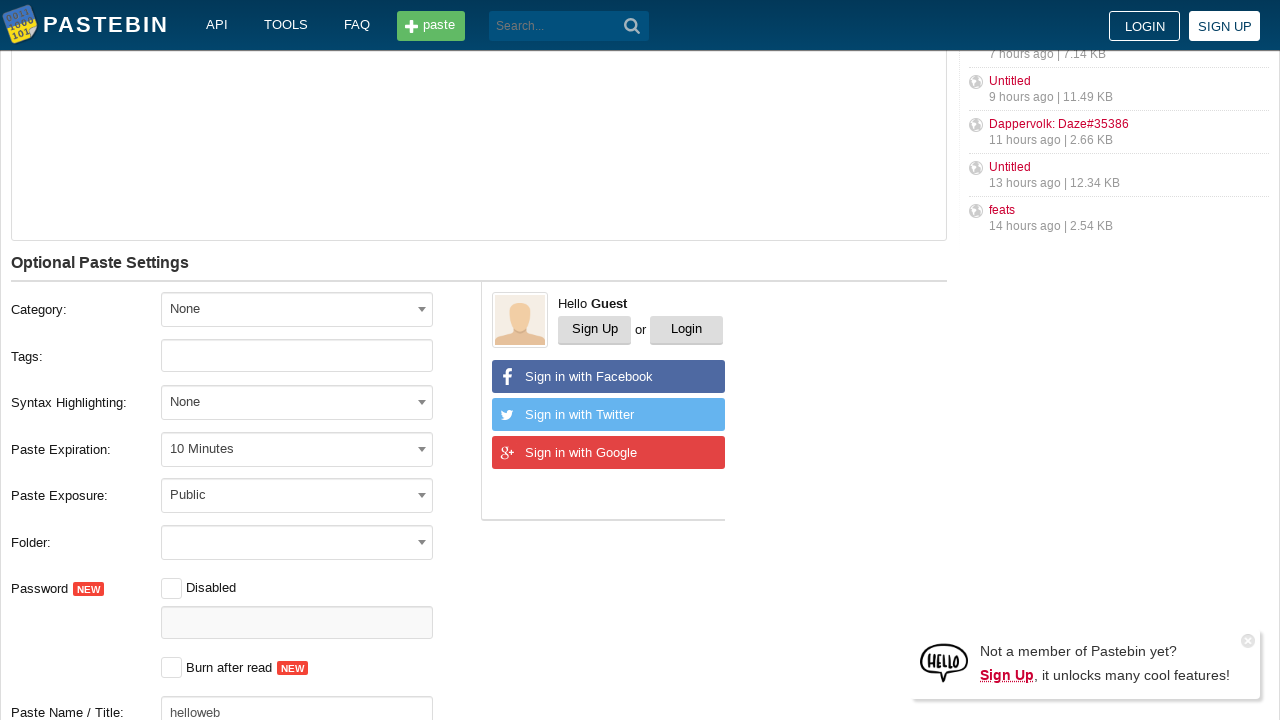

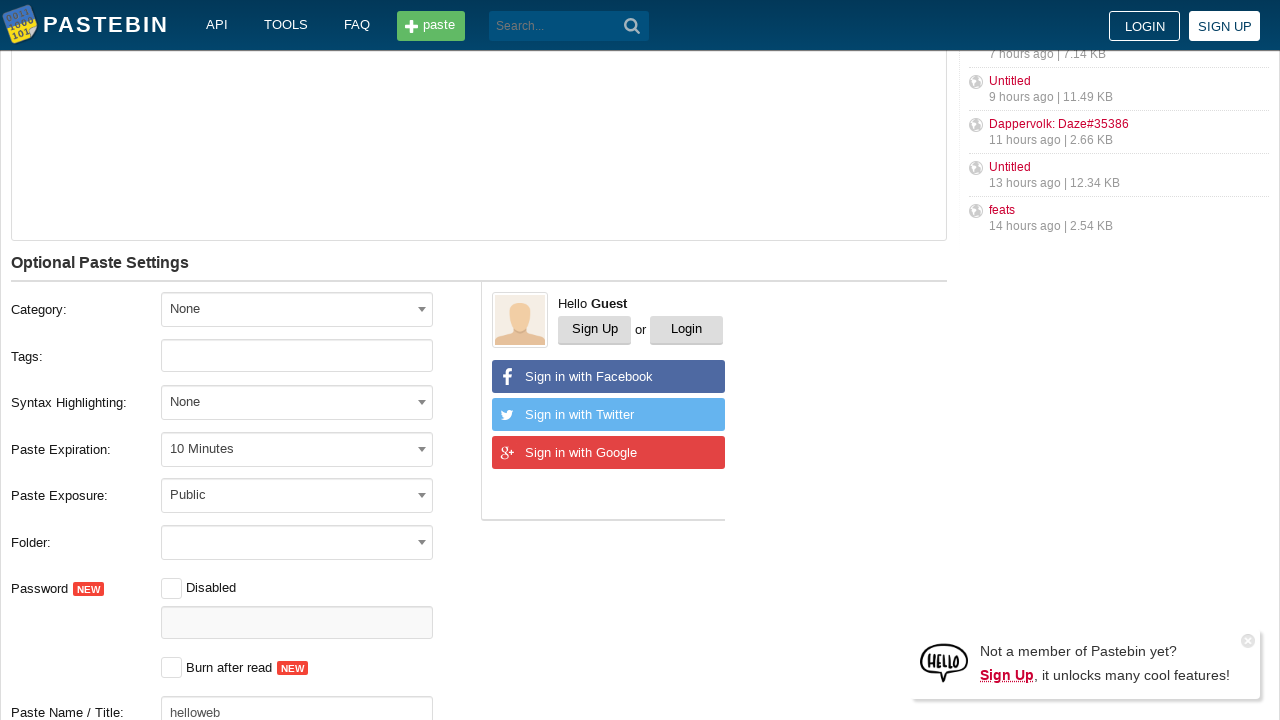